Tests drag and drop functionality on jQuery UI demo page by dragging an element into a droppable area within an iframe, then navigating to the Accept link

Starting URL: https://jqueryui.com/droppable/

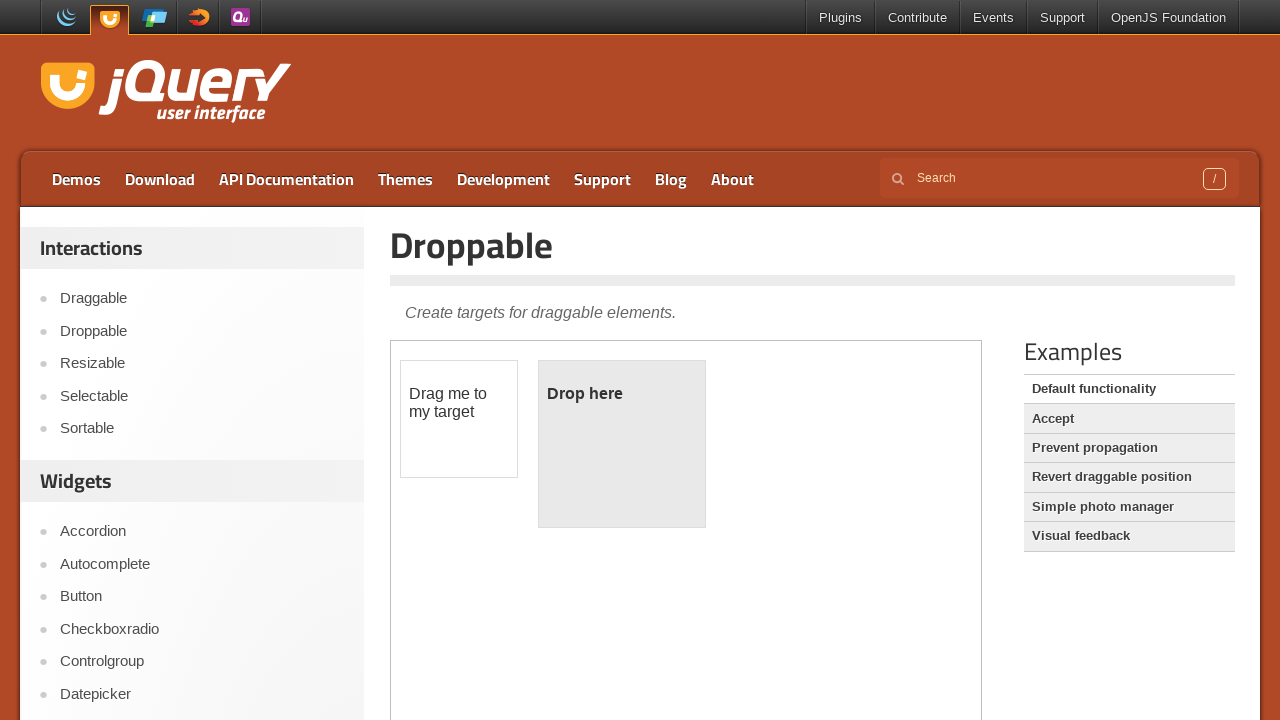

Located the demo iframe
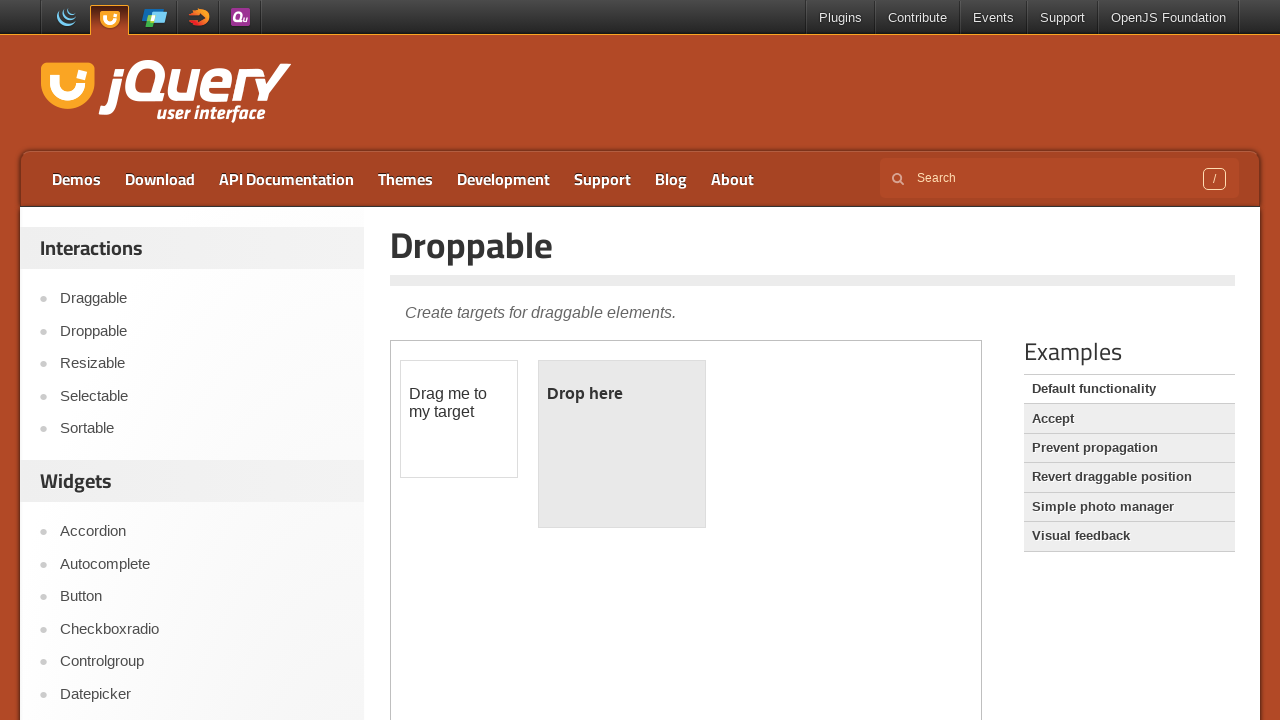

Located draggable element within iframe
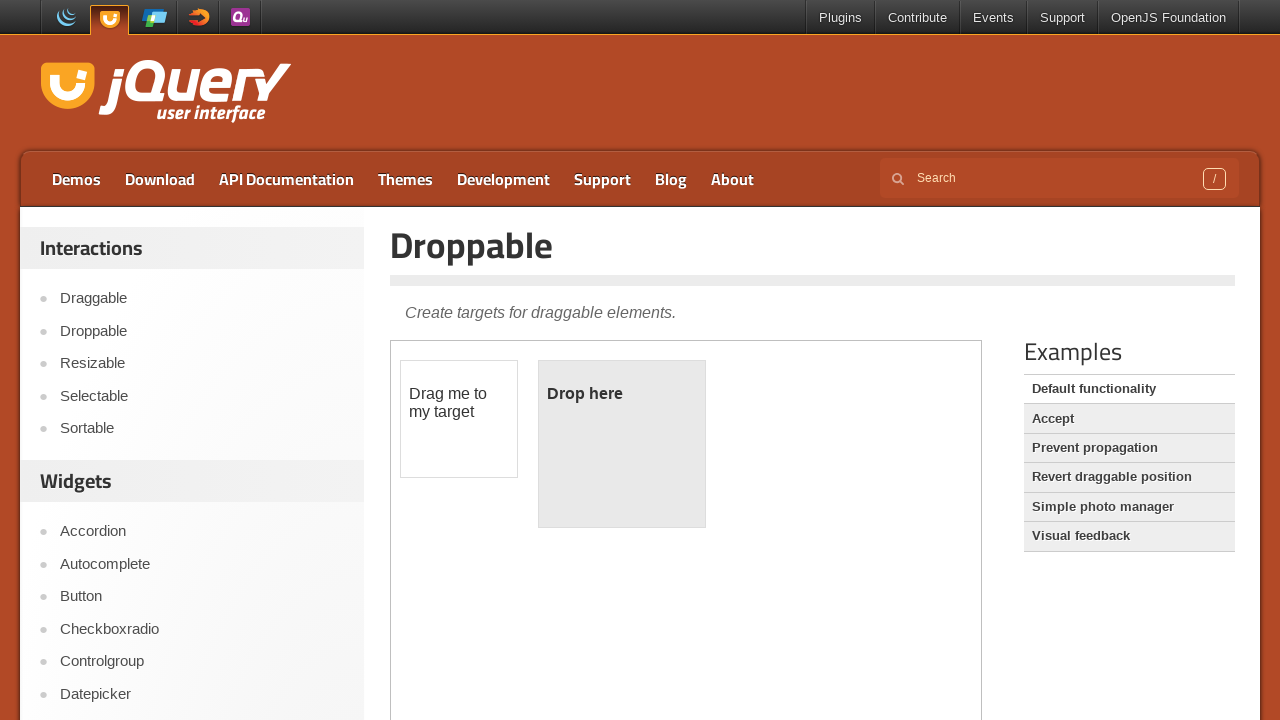

Located droppable area within iframe
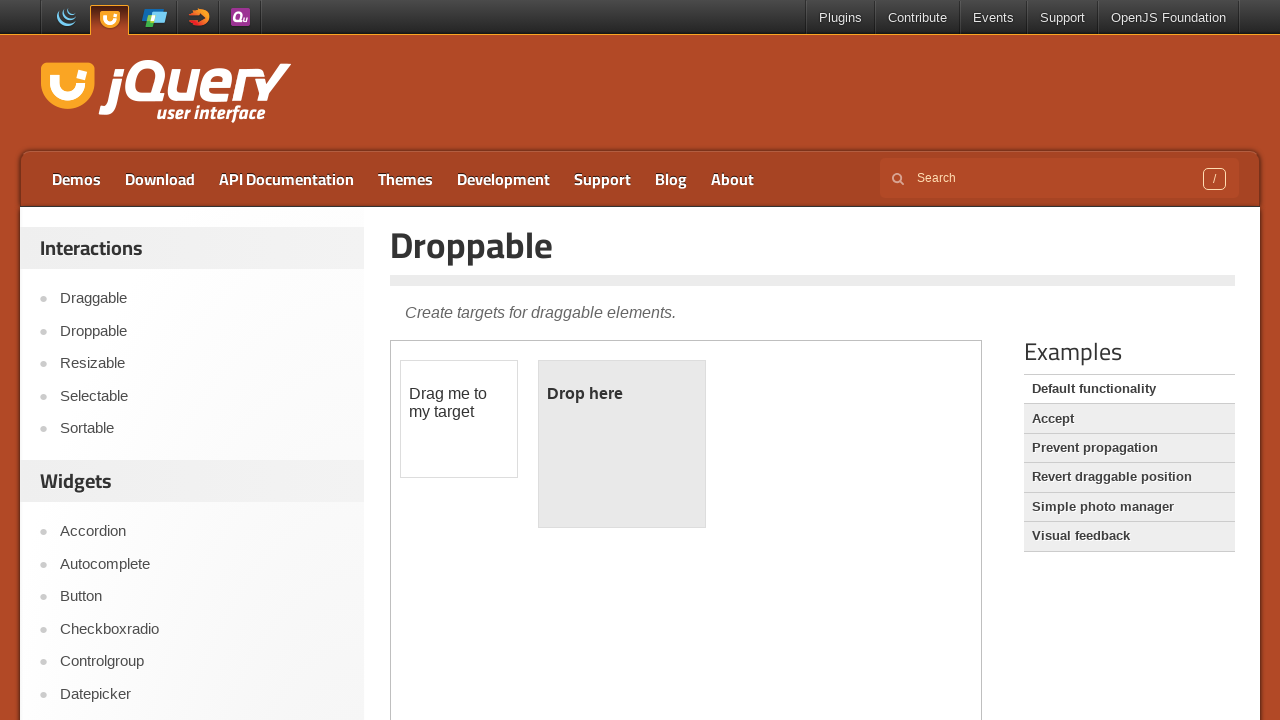

Dragged element into droppable area at (622, 444)
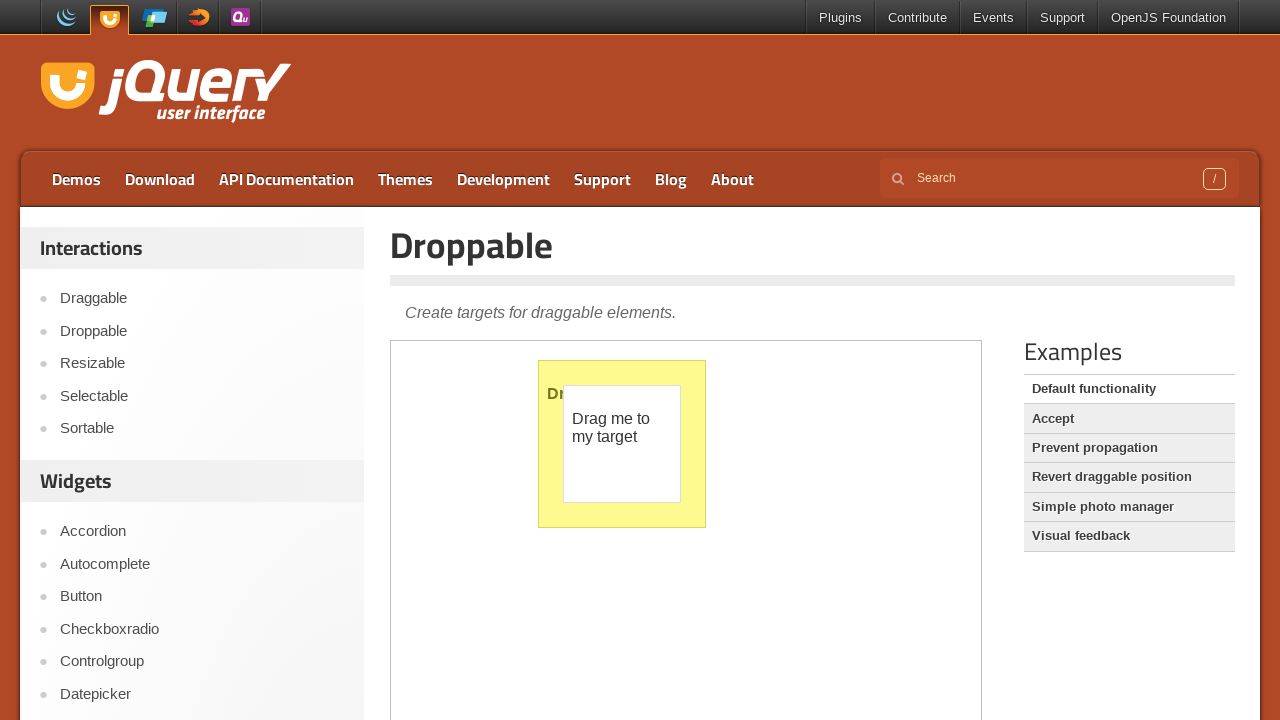

Clicked on Accept link at (1129, 419) on text=Accept
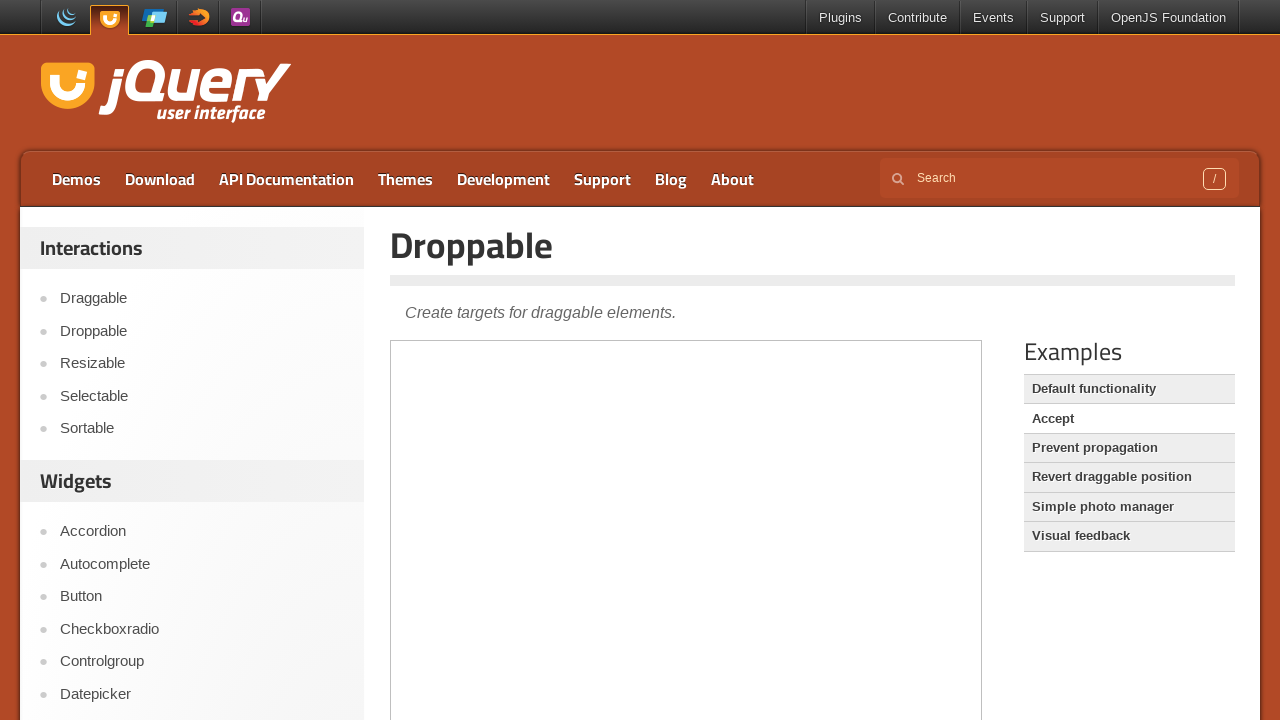

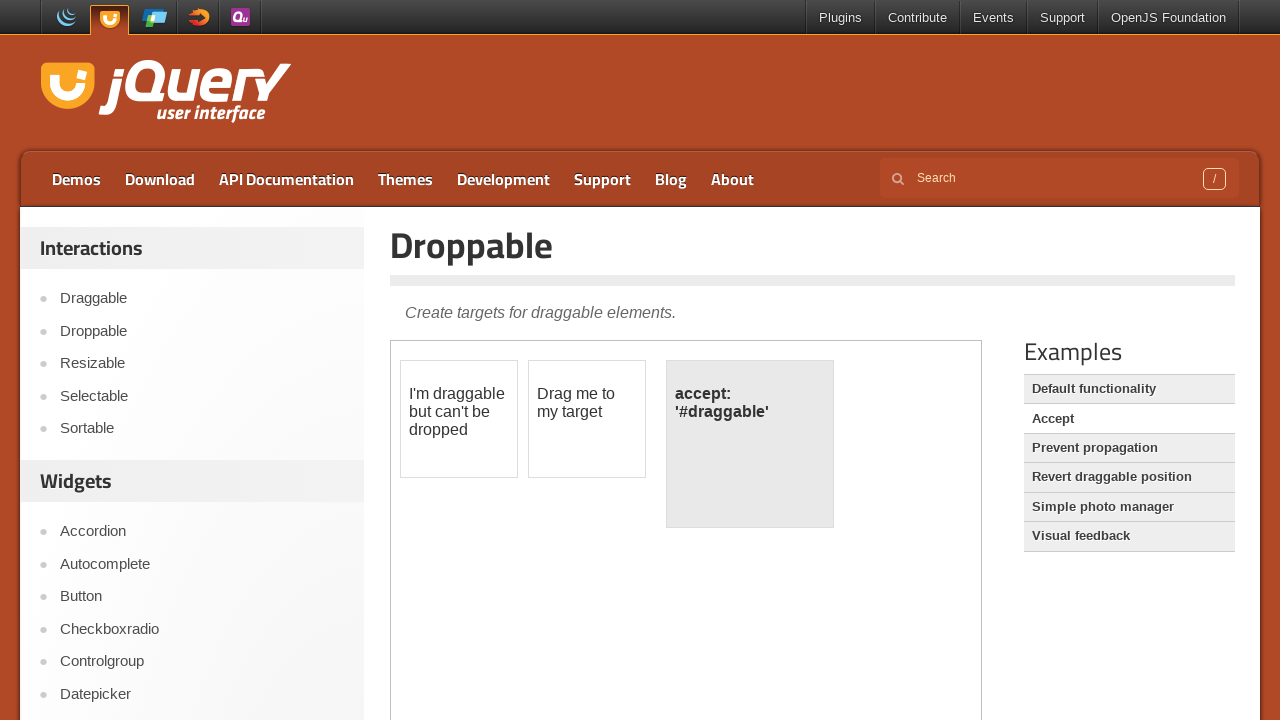